Tests scrolling to a target element using JavaScript scrollIntoView to bring the "BROWSE TEMPLATES" link into view

Starting URL: http://www.w3schools.com/

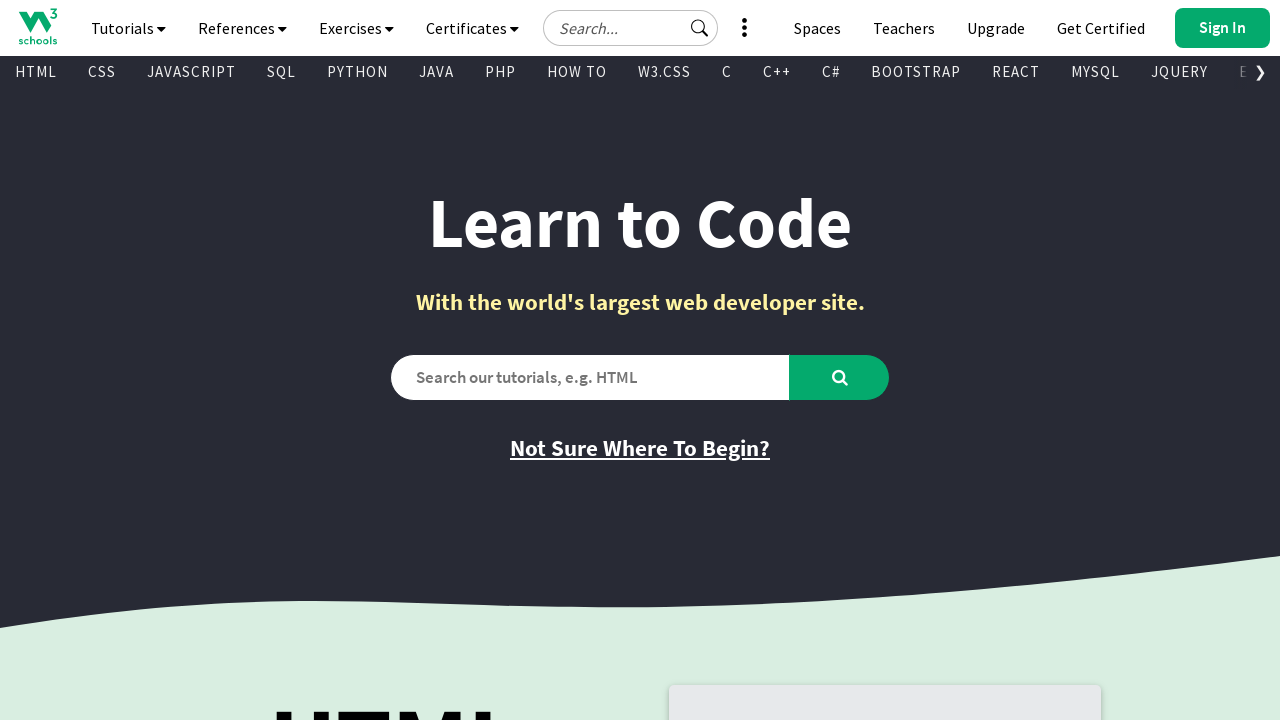

Located the 'BROWSE TEMPLATES' link element
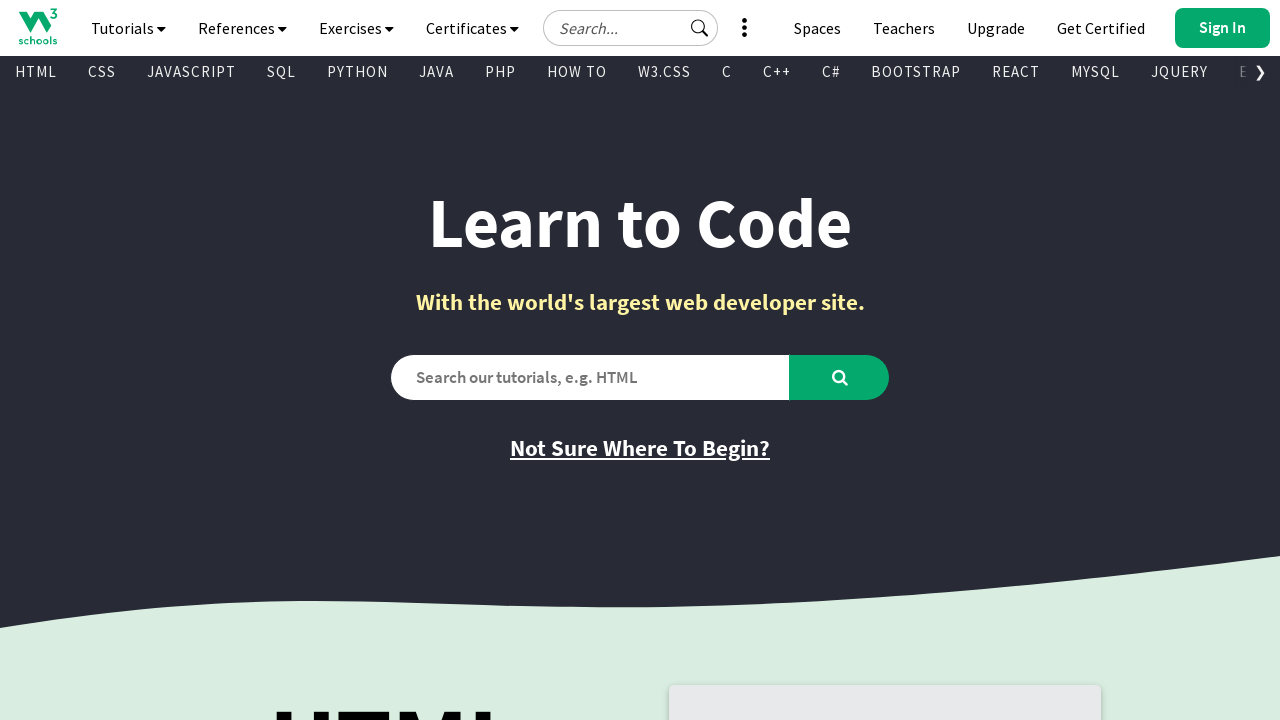

Scrolled to 'BROWSE TEMPLATES' link using JavaScript scrollIntoView
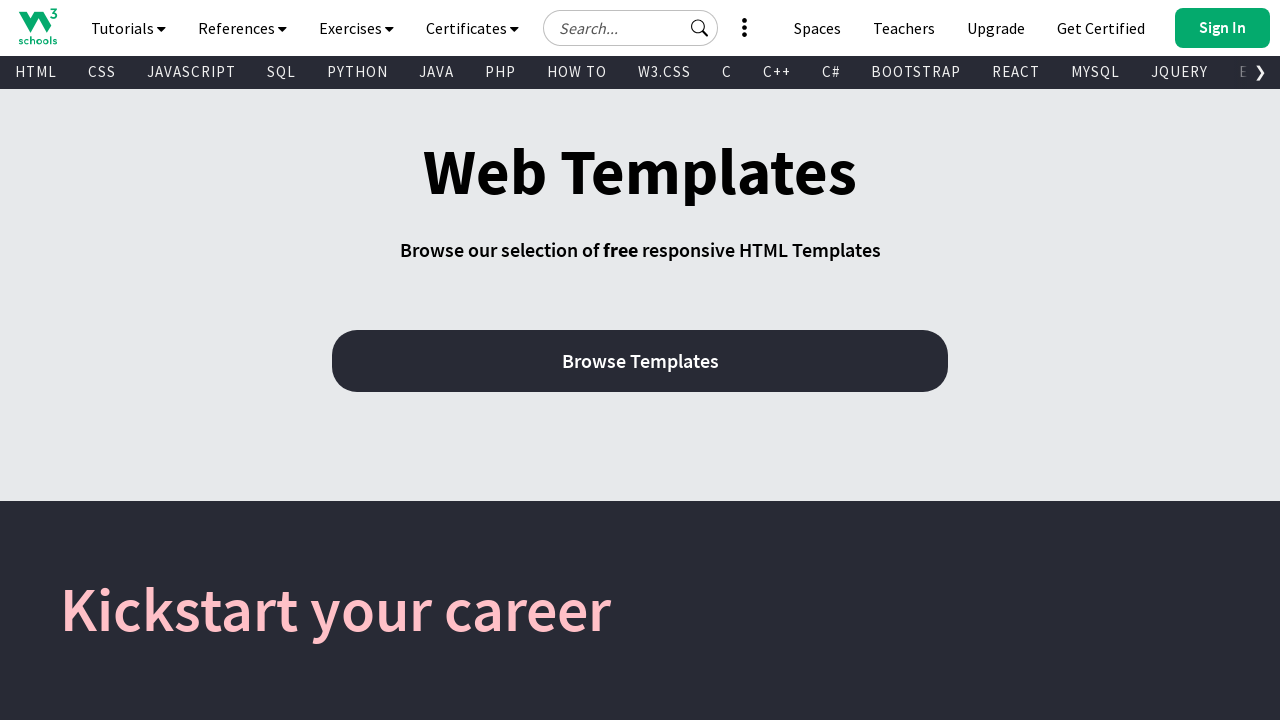

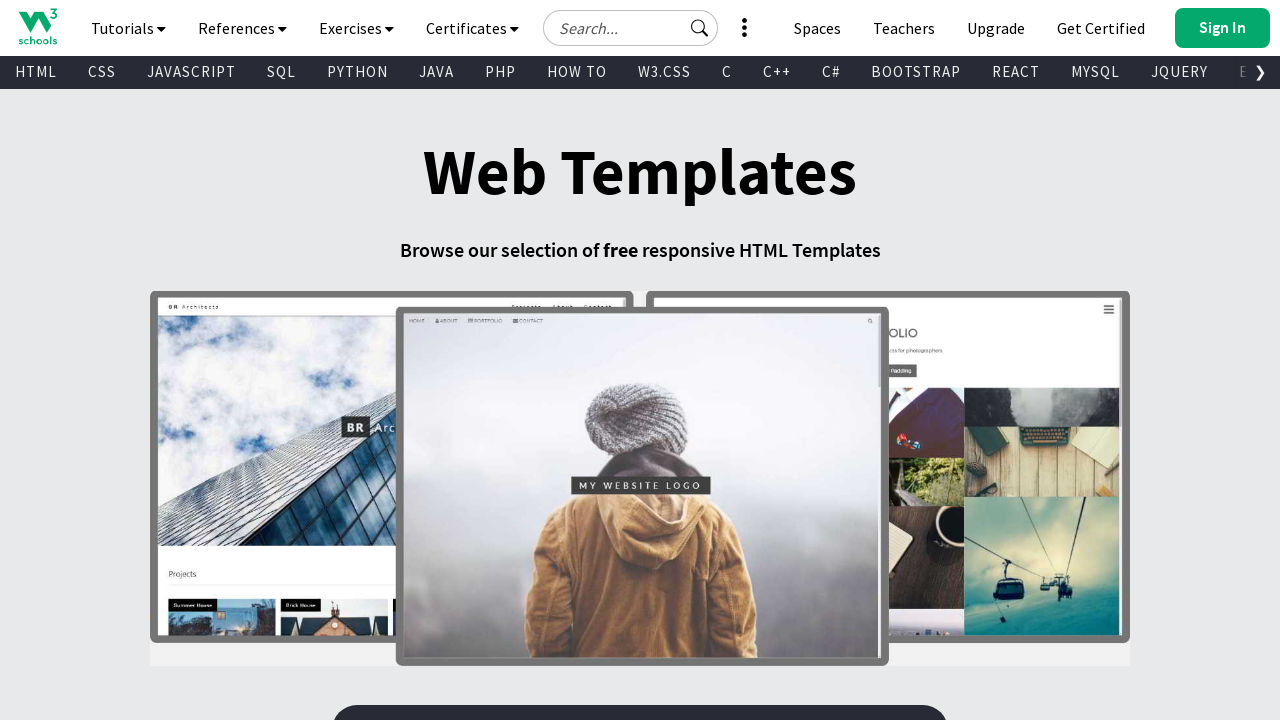